Tests filling out a practice registration form on DemoQA by entering personal information including first name, last name, email, gender selection, and date of birth selection from a date picker.

Starting URL: https://demoqa.com/automation-practice-form

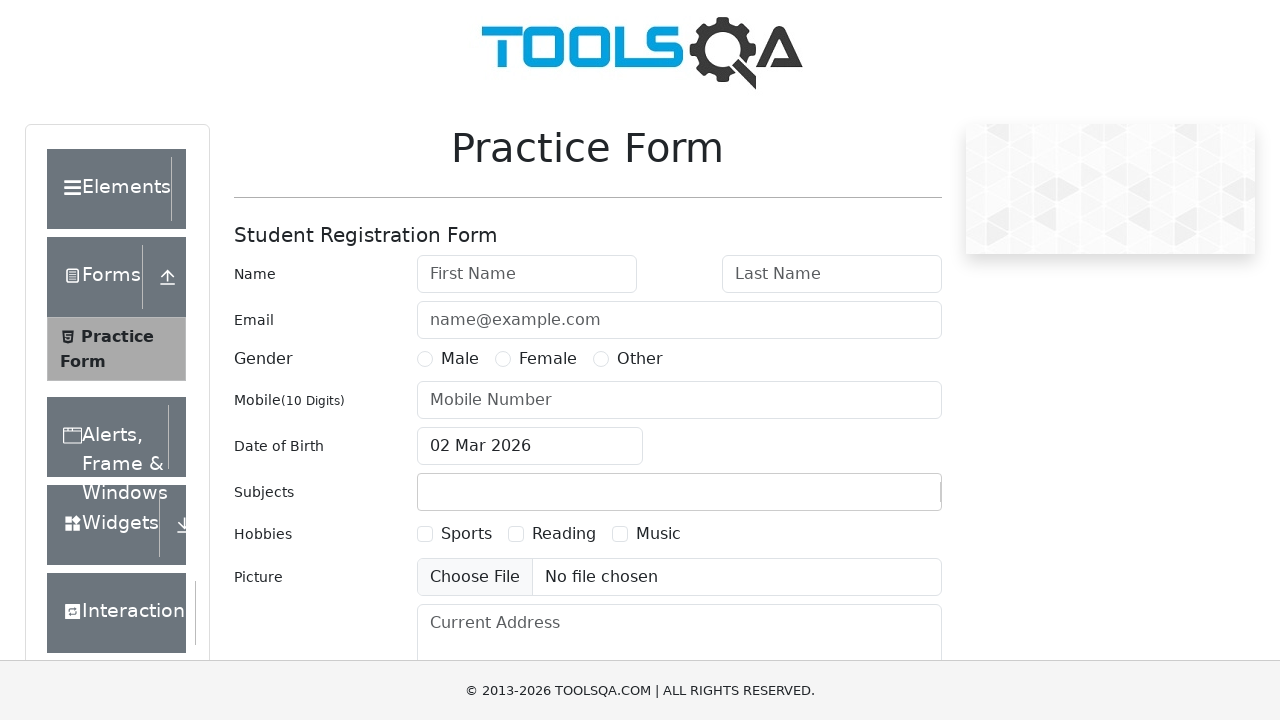

Scrolled down 600px to reveal form elements
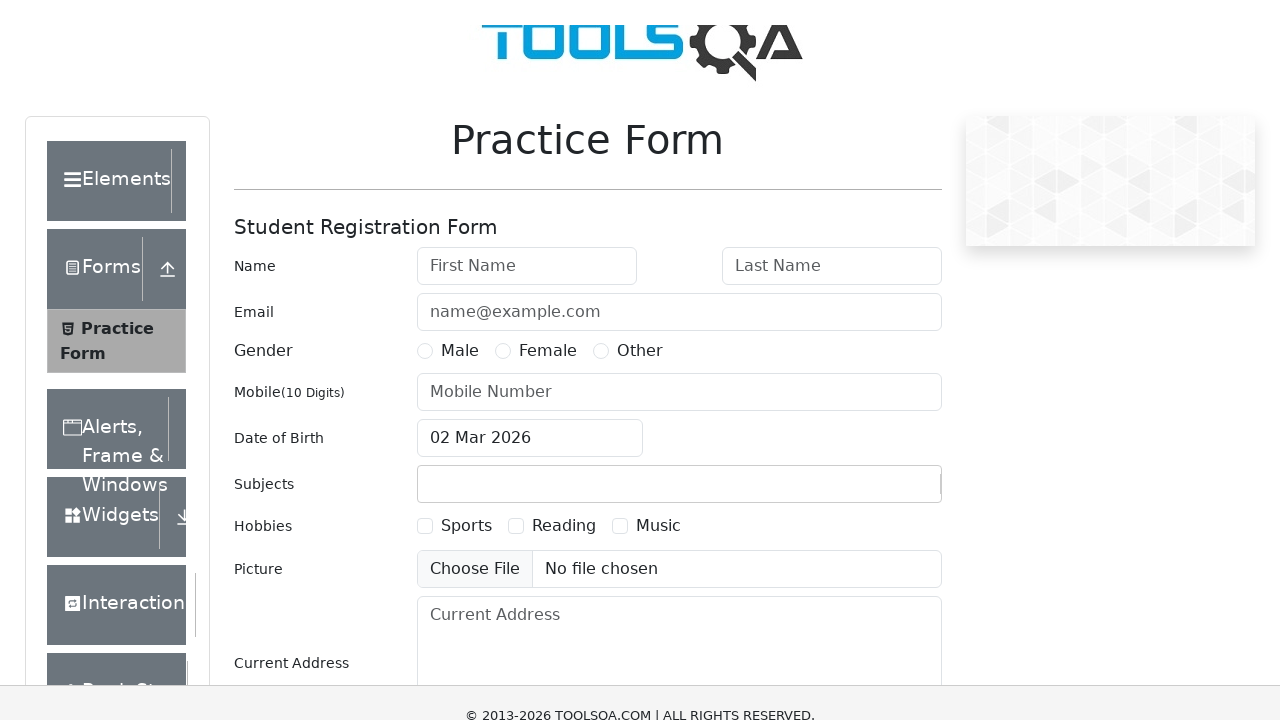

Filled first name field with 'Marcus Jonathan' on #firstName
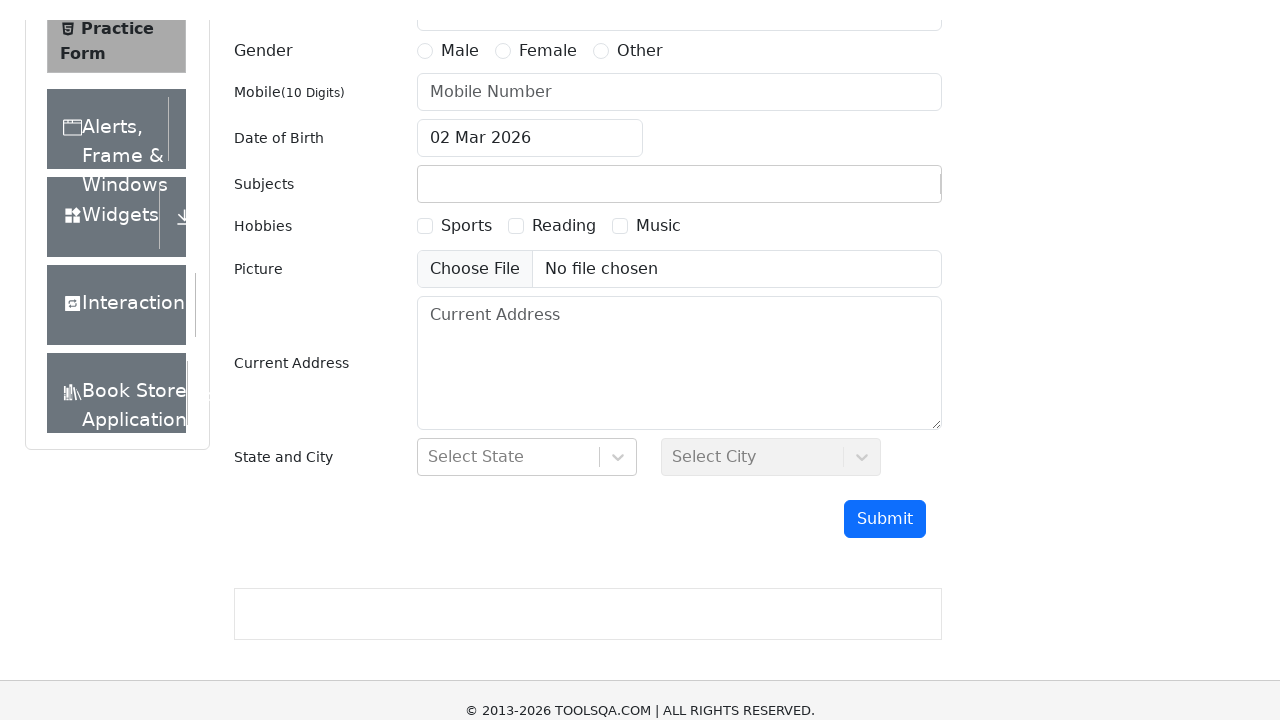

Filled last name field with 'Rivera' on #lastName
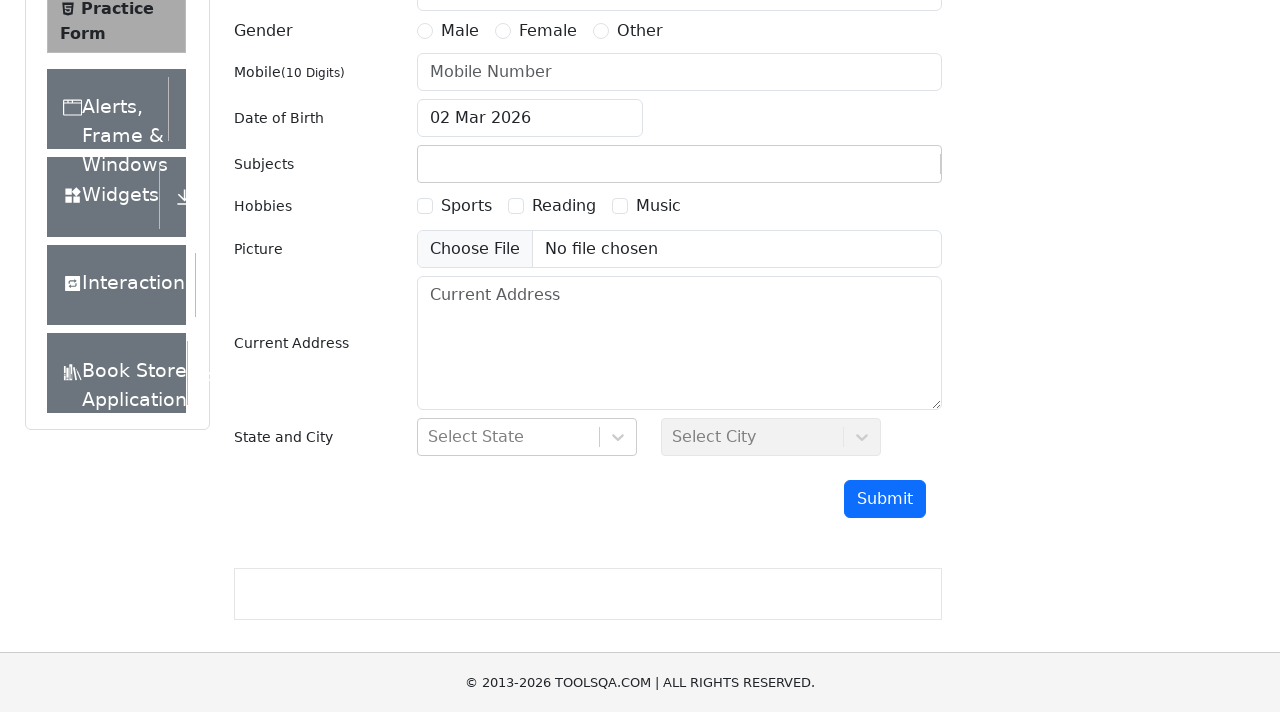

Filled email field with 'marcus.rivera@testmail.com' on #userEmail
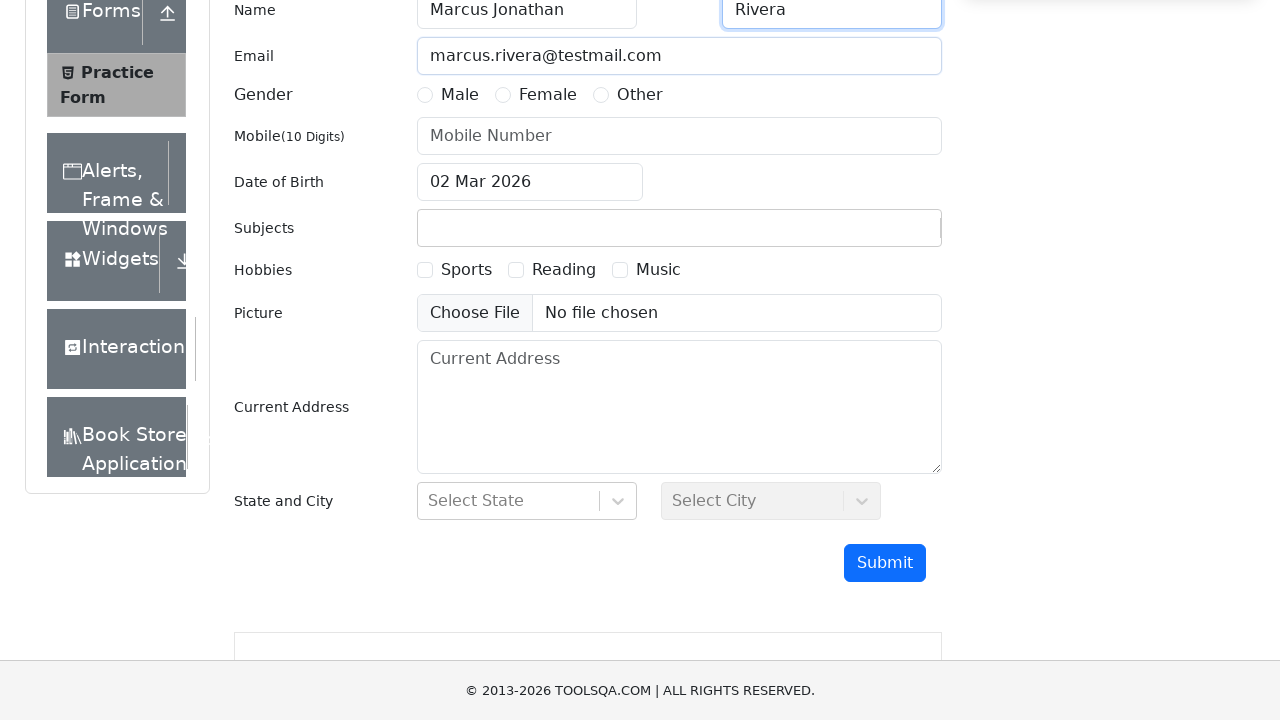

Selected Female gender option at (548, 95) on label[for='gender-radio-2']
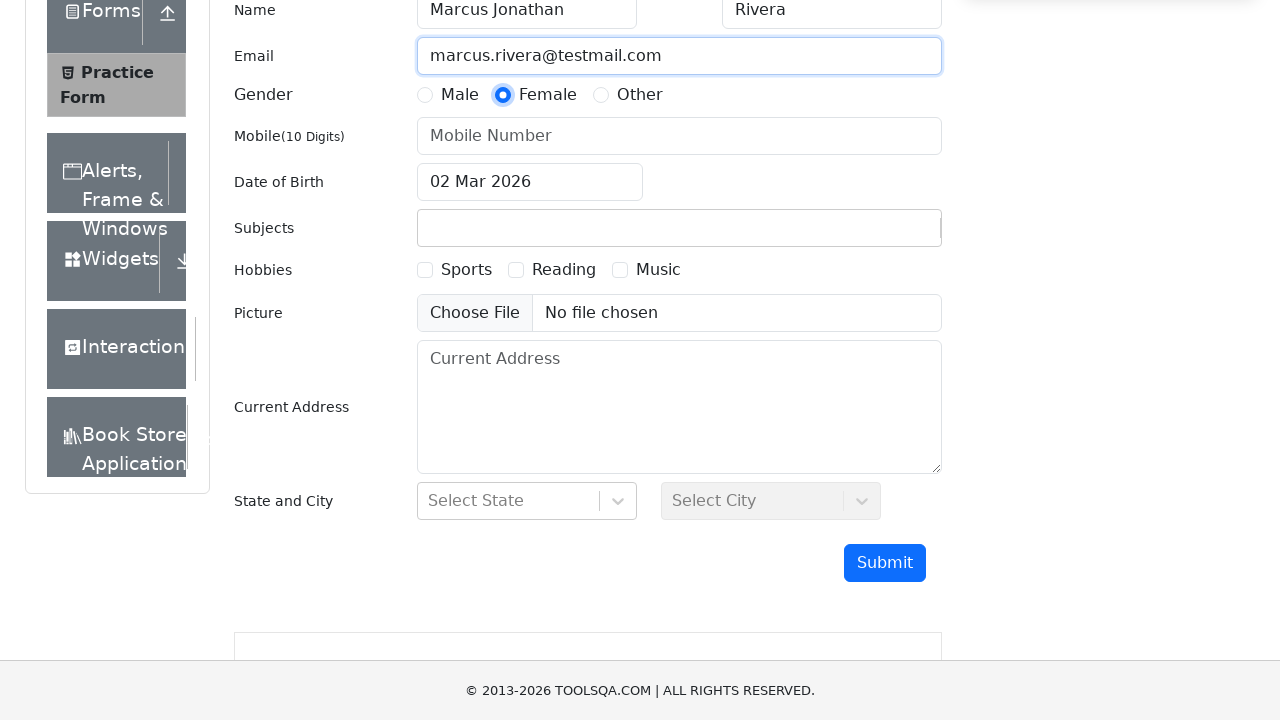

Clicked date of birth input to open date picker at (530, 182) on #dateOfBirthInput
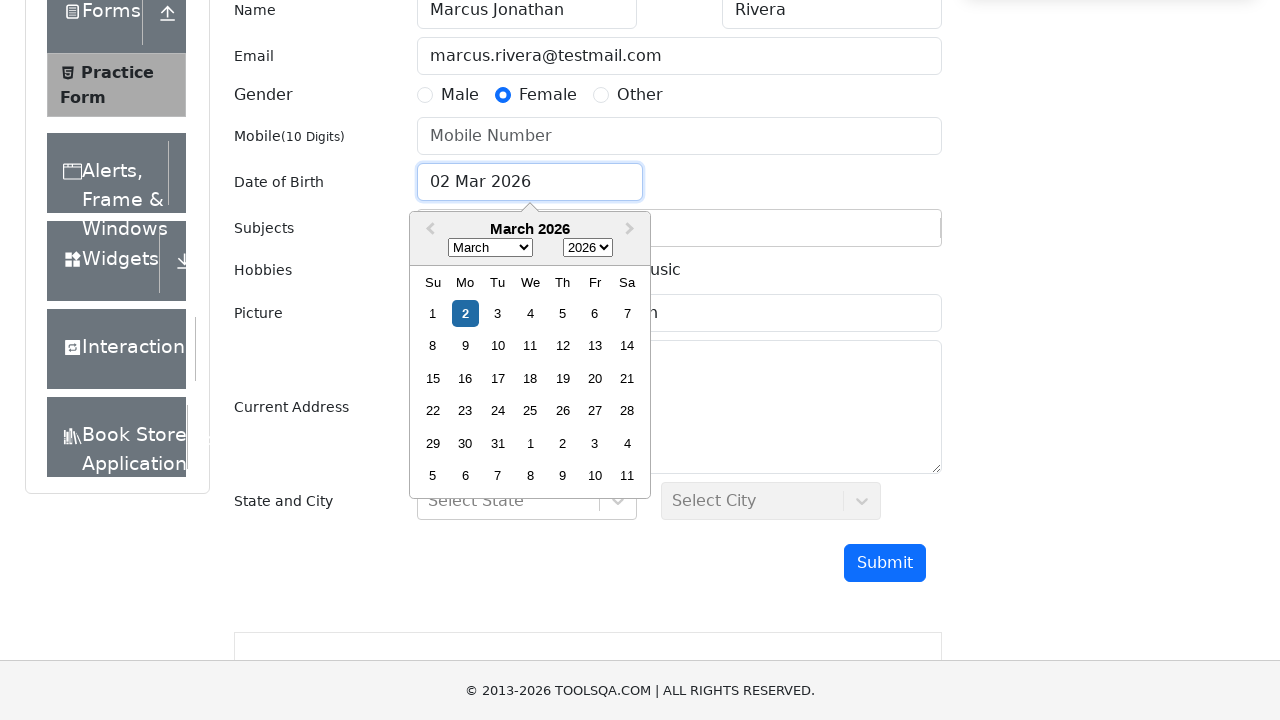

Selected March (month 2) from date picker on .react-datepicker__month-select
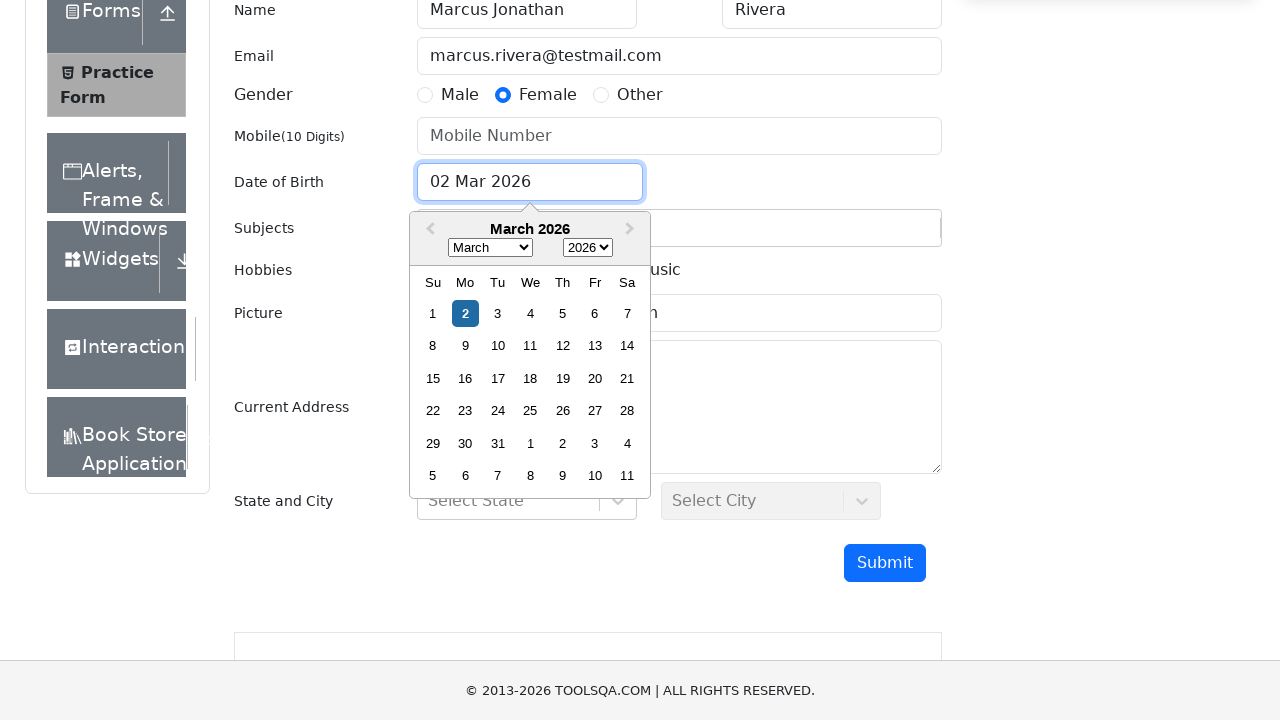

Selected 2003 from year dropdown on .react-datepicker__year-select
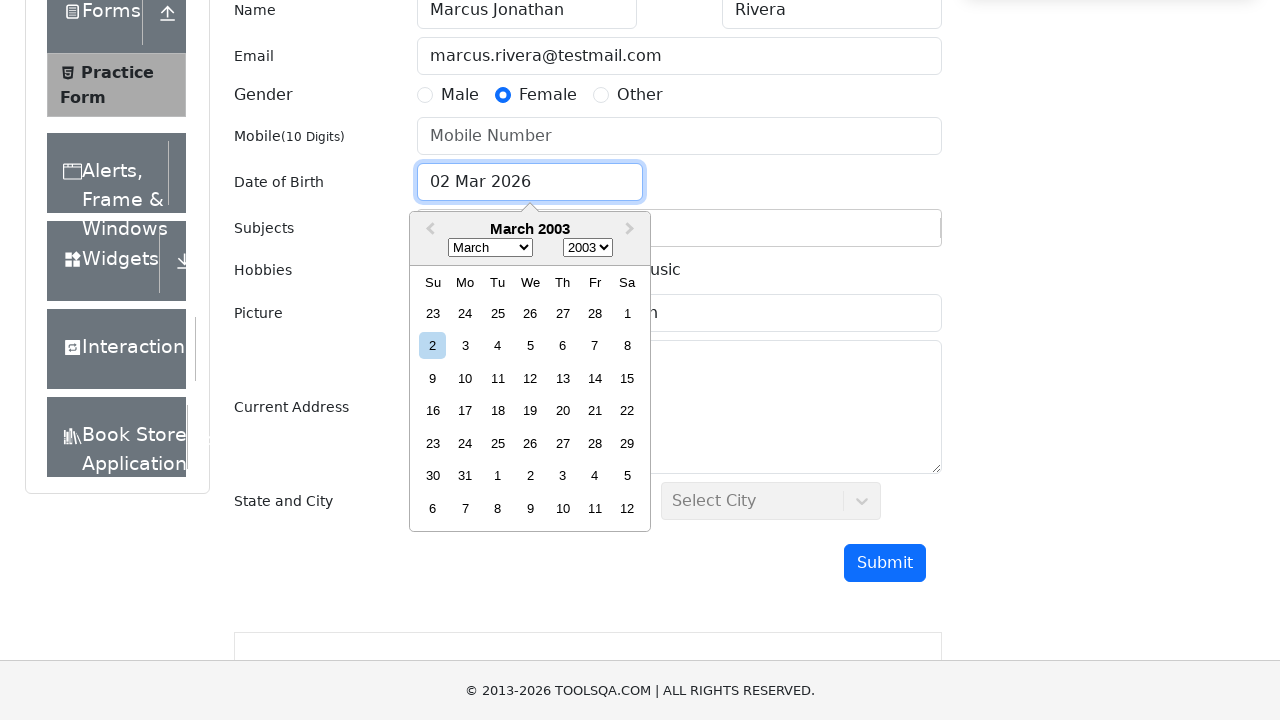

Selected March 10th, 2003 from date picker at (465, 378) on div[aria-label='Choose Monday, March 10th, 2003']
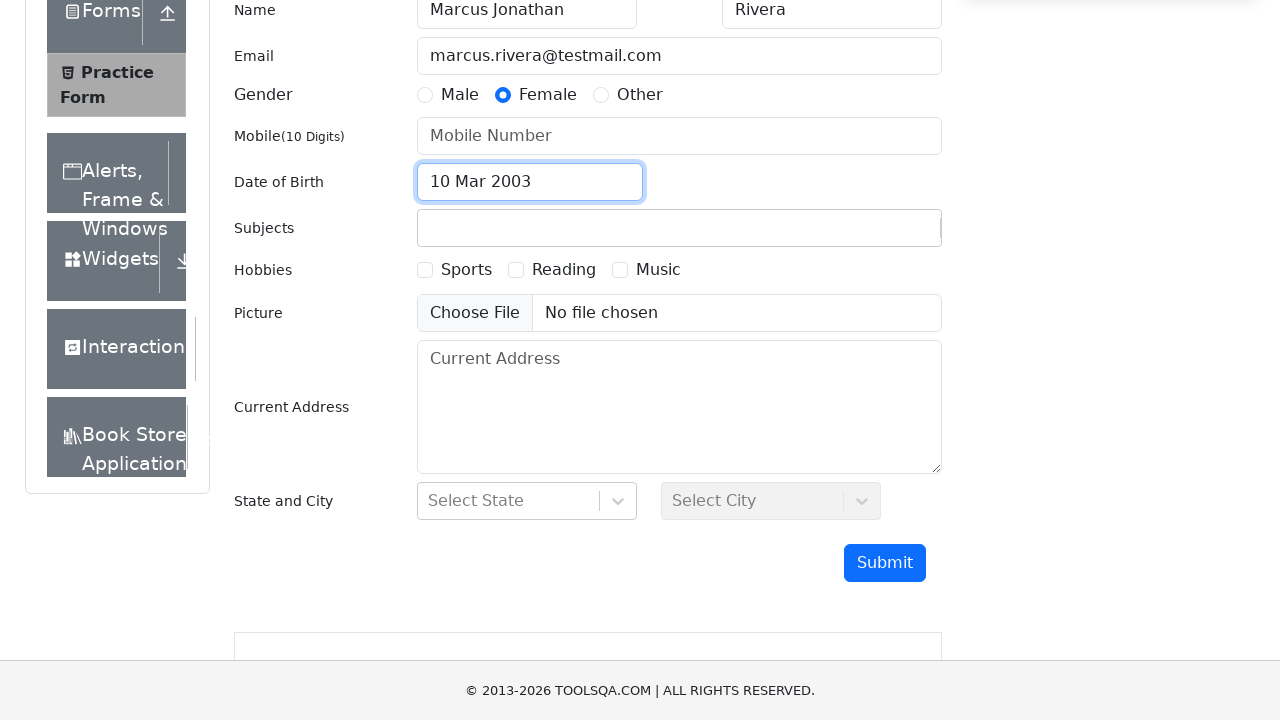

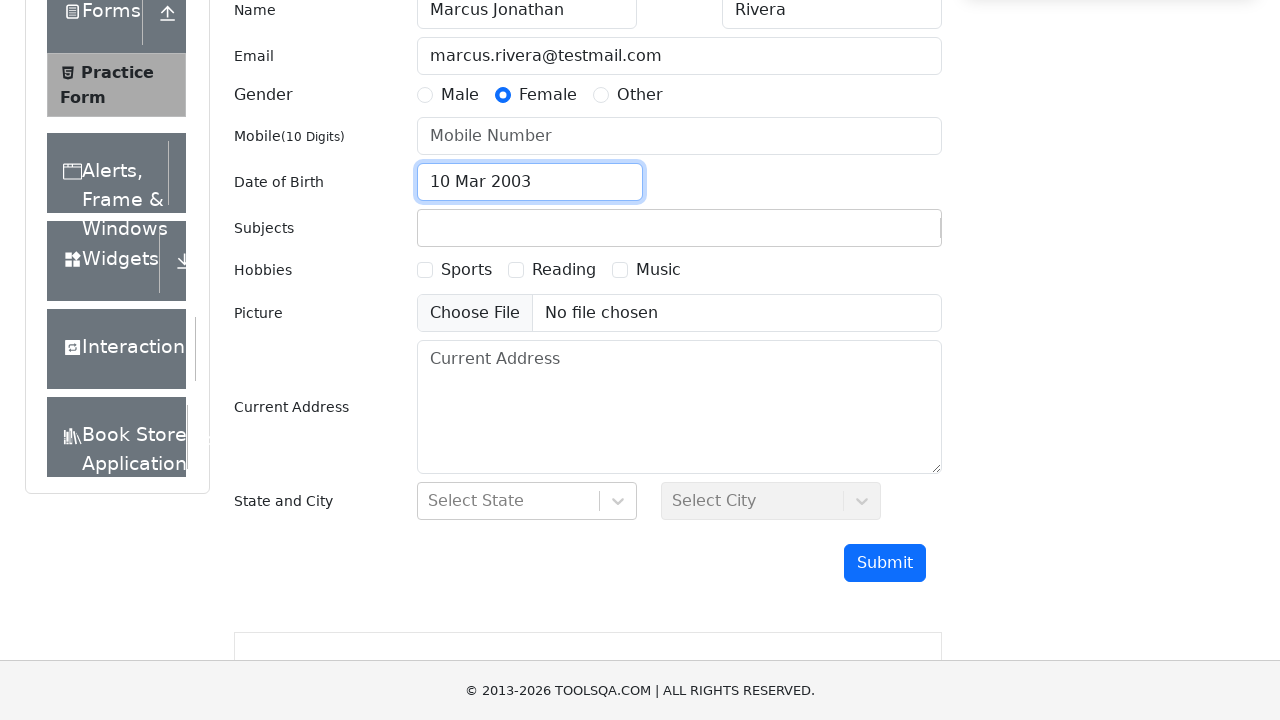